Tests various browser interactions including scrolling, mouse hover, keyboard shortcuts (Ctrl+A, Ctrl+X, Ctrl+V), and form input on an automation practice page

Starting URL: https://rahulshettyacademy.com/AutomationPractice/

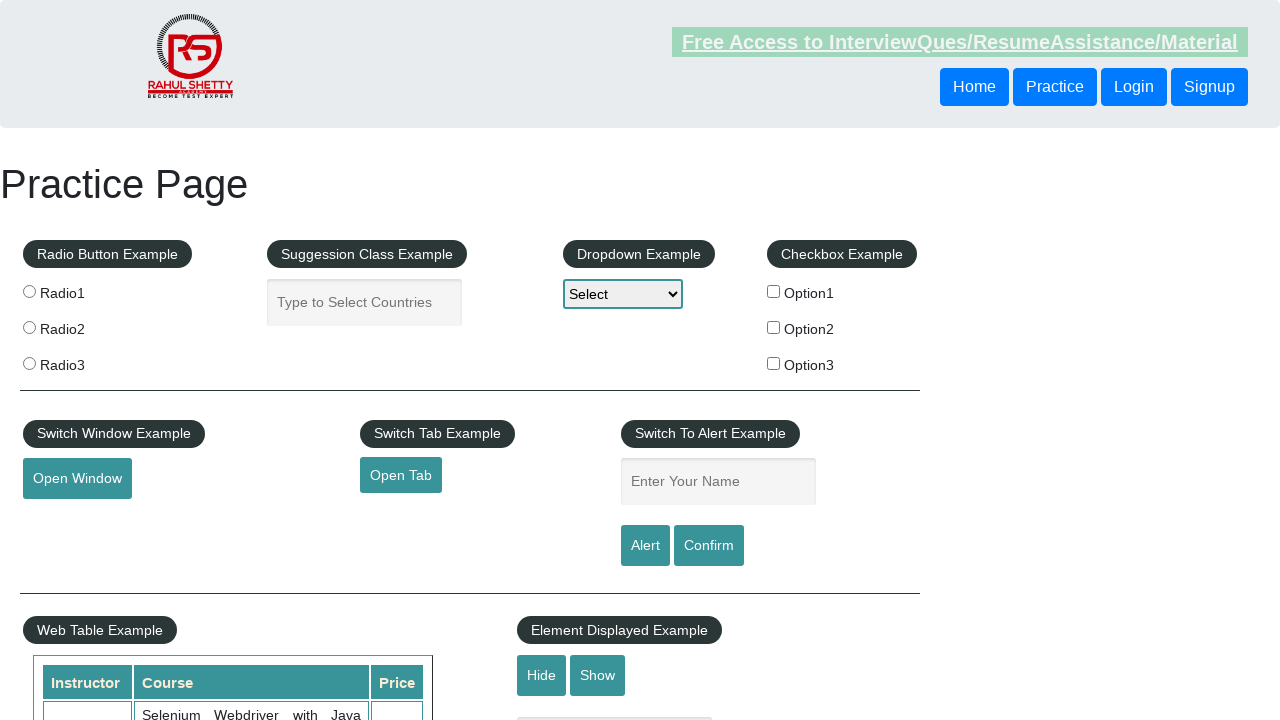

Scrolled down the page by 1000 pixels
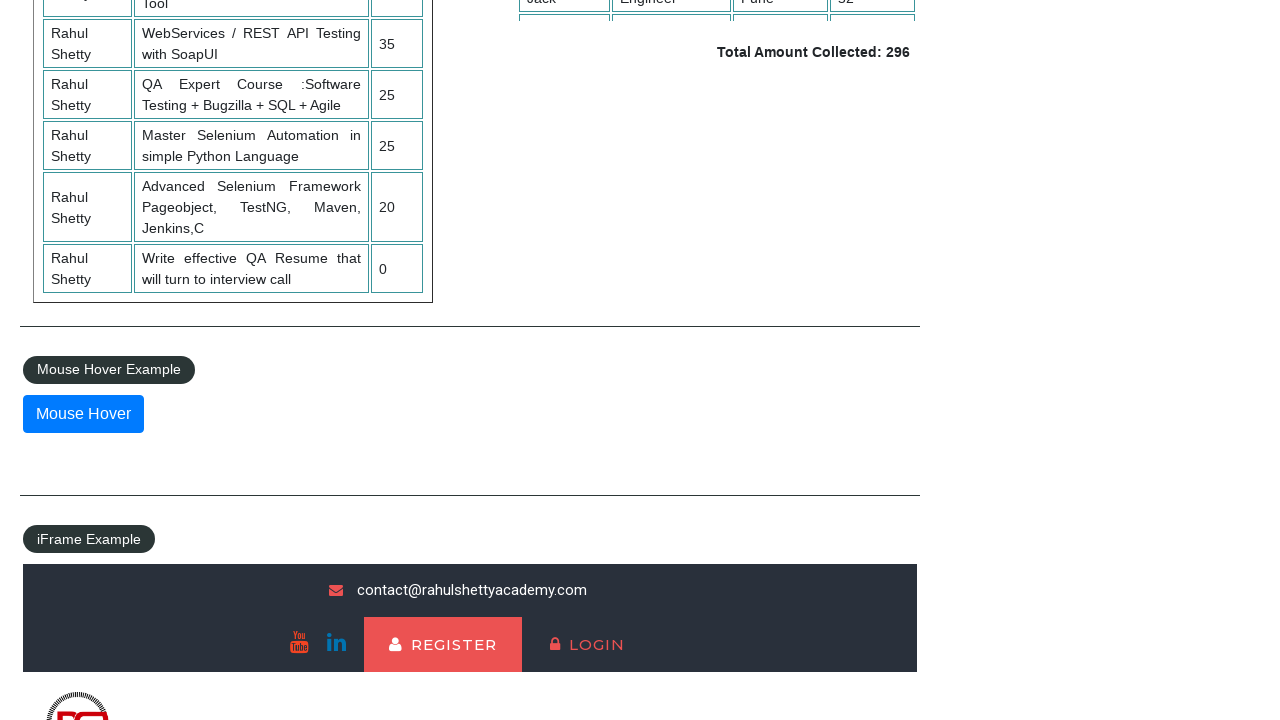

Hovered over the mouse hover button at (83, 414) on xpath=//button[@id='mousehover']
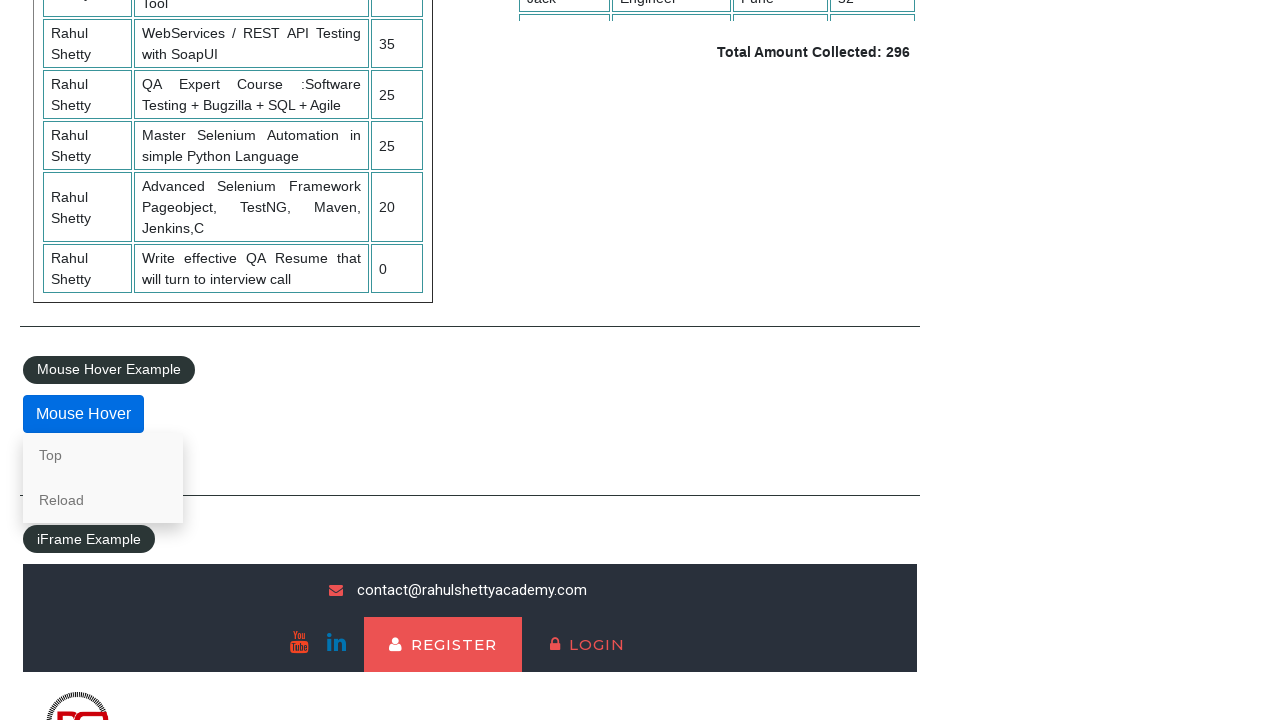

Clicked on the 'Top' link in the hover menu at (103, 455) on xpath=//a[normalize-space()='Top']
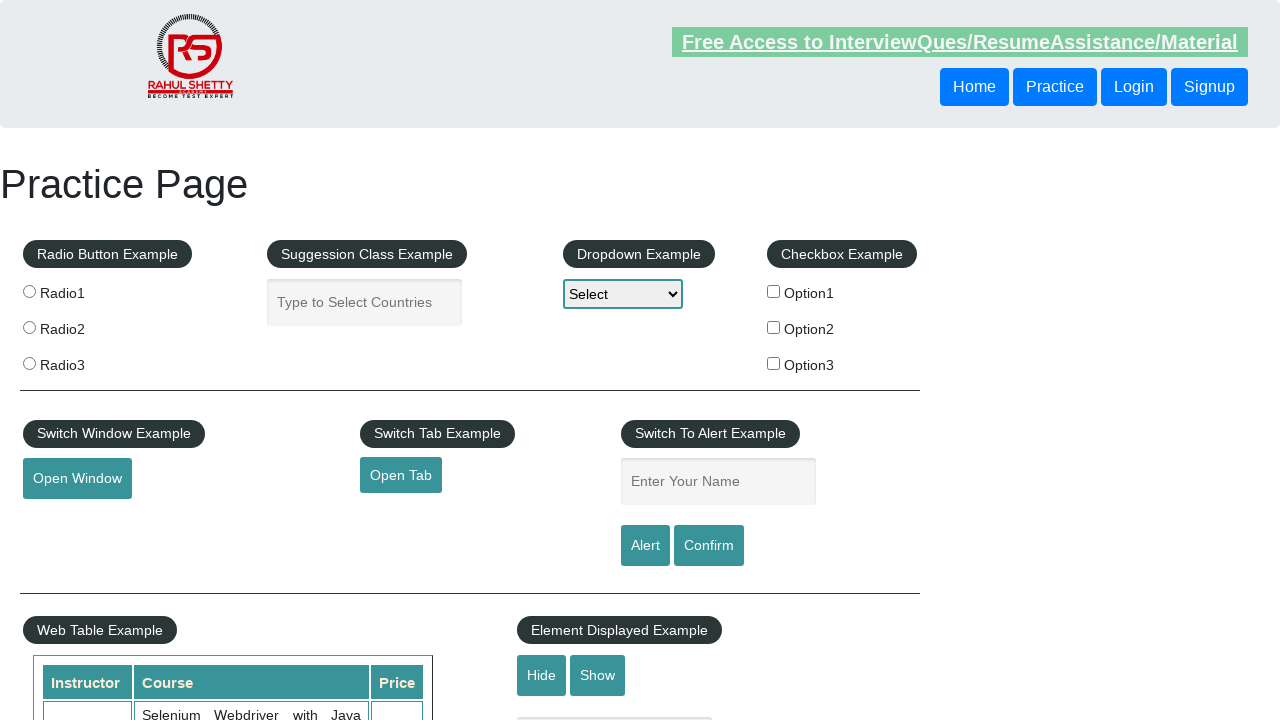

Filled autocomplete field with 'Bangladesh' on //input[@id='autocomplete']
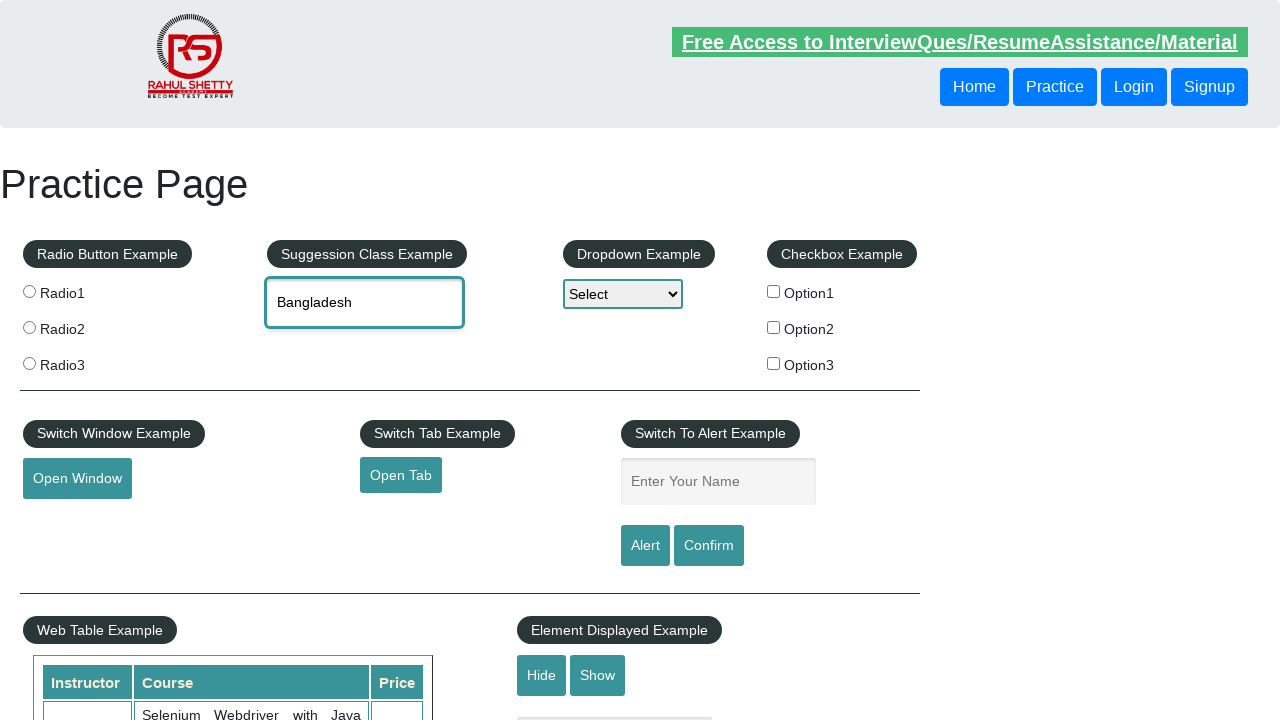

Focused on the autocomplete field on xpath=//input[@id='autocomplete']
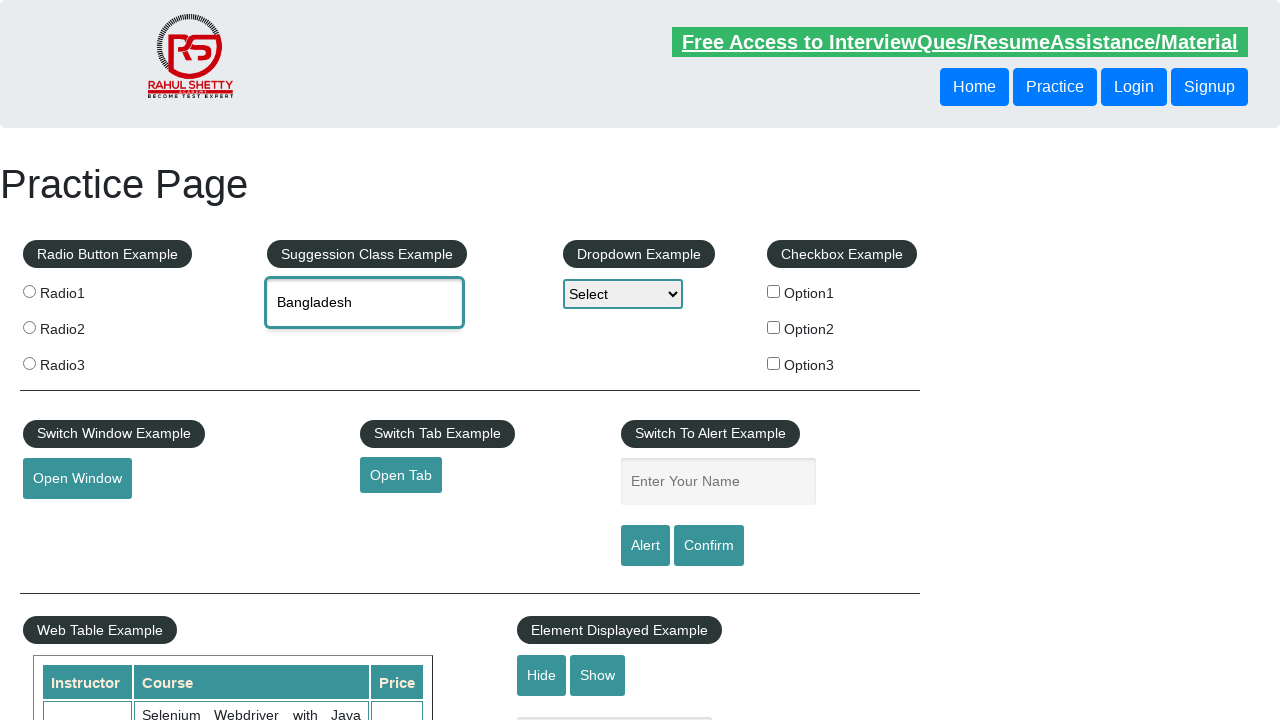

Selected all text in autocomplete field using Ctrl+A
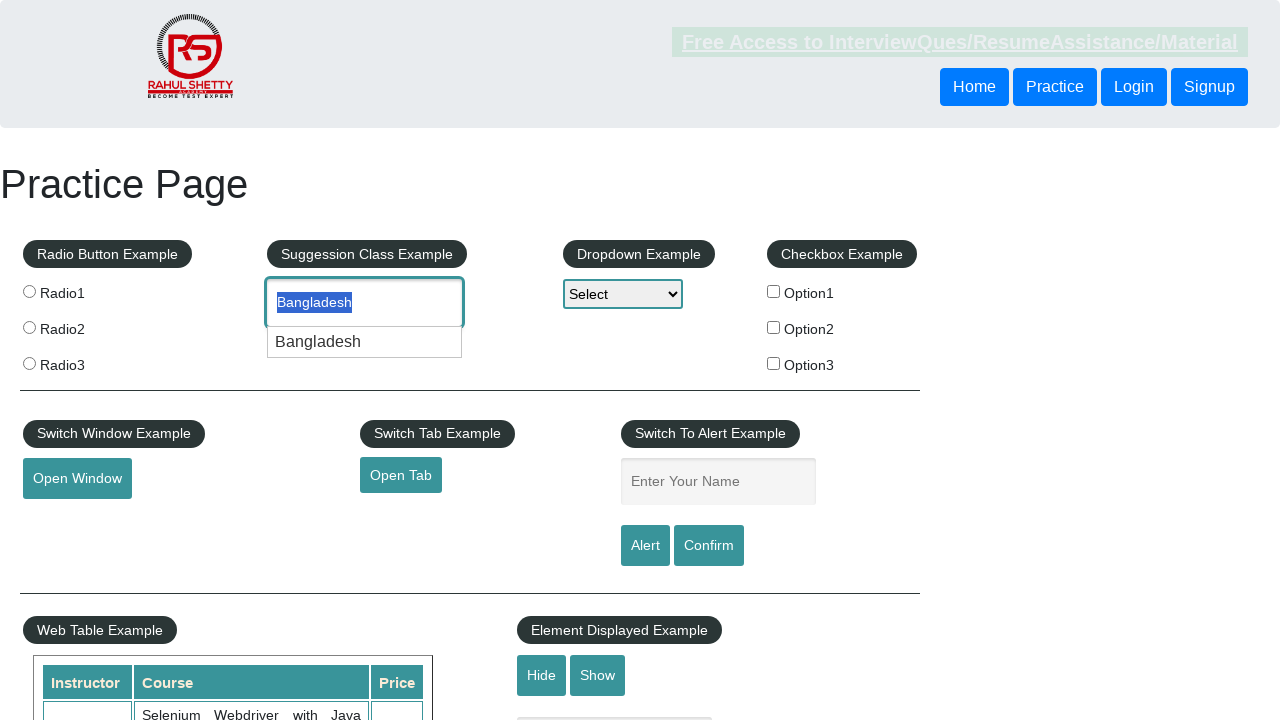

Cut the selected text from autocomplete field using Ctrl+X
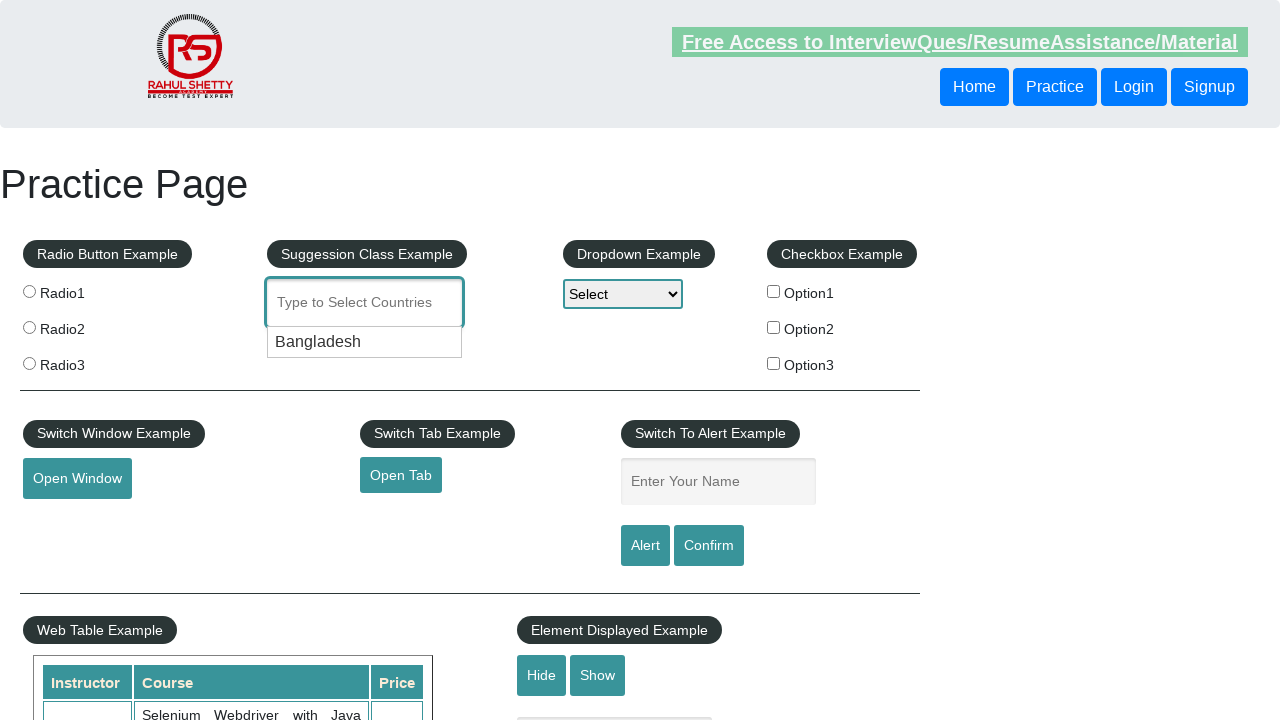

Clicked on the name field at (718, 482) on xpath=//input[@id='name']
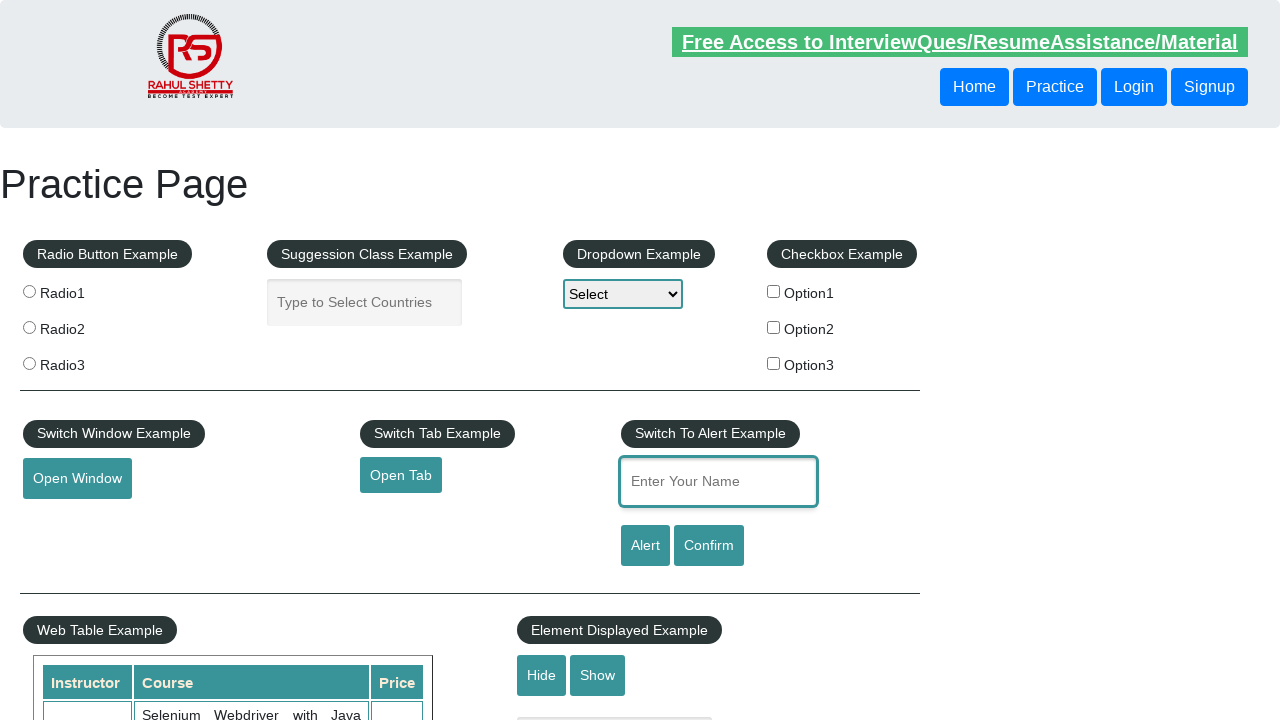

Pasted the cut text into the name field using Ctrl+V
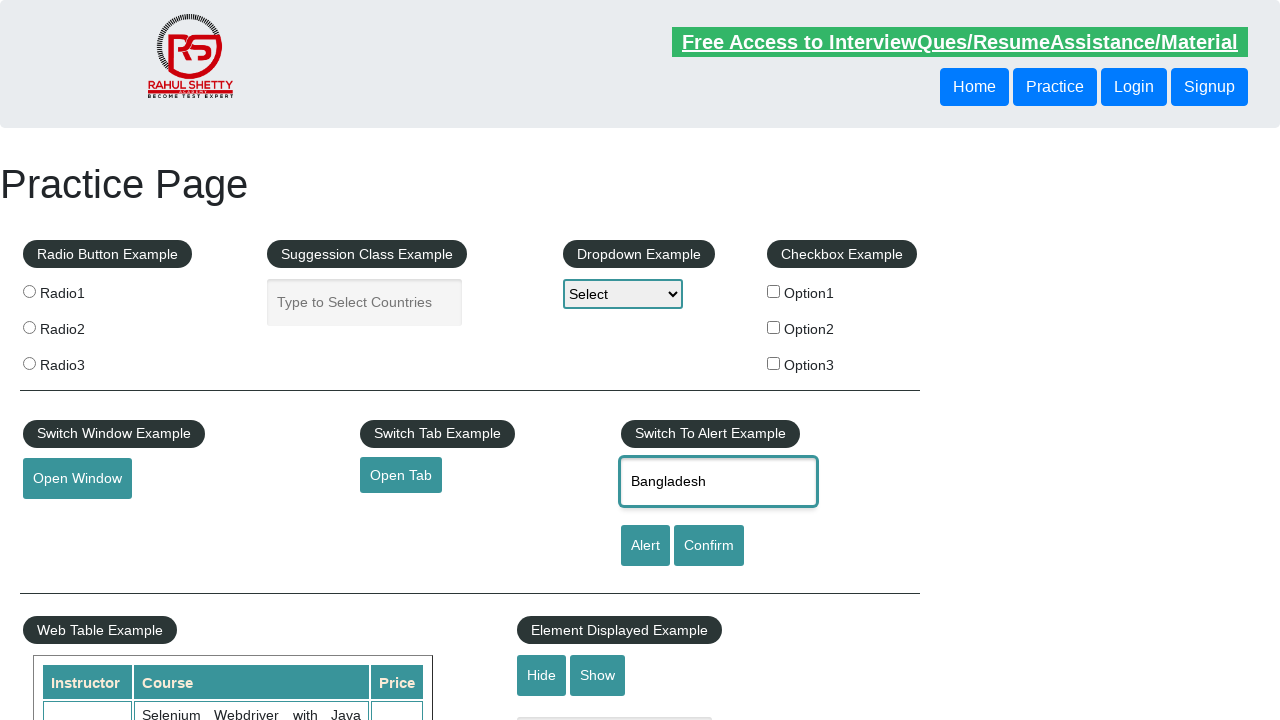

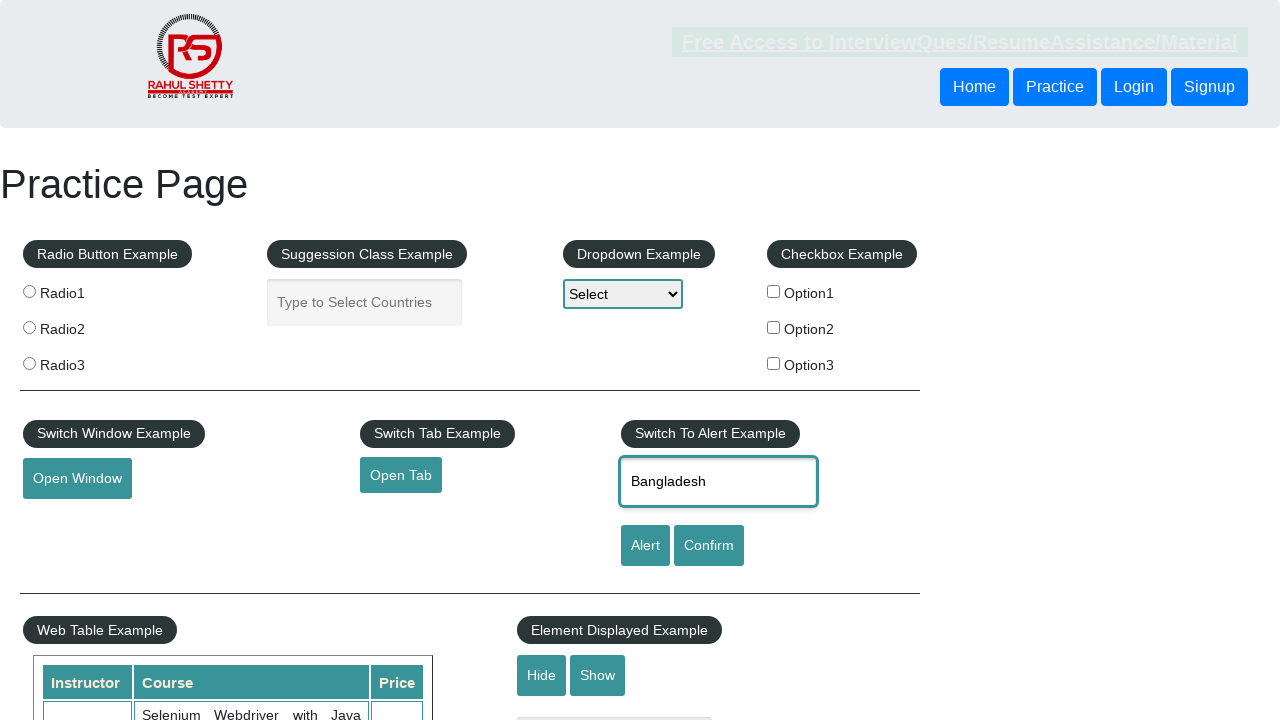